Navigates to Rahul Shetty Academy homepage and retrieves the page title to verify the page loads correctly.

Starting URL: https://rahulshettyacademy.com/

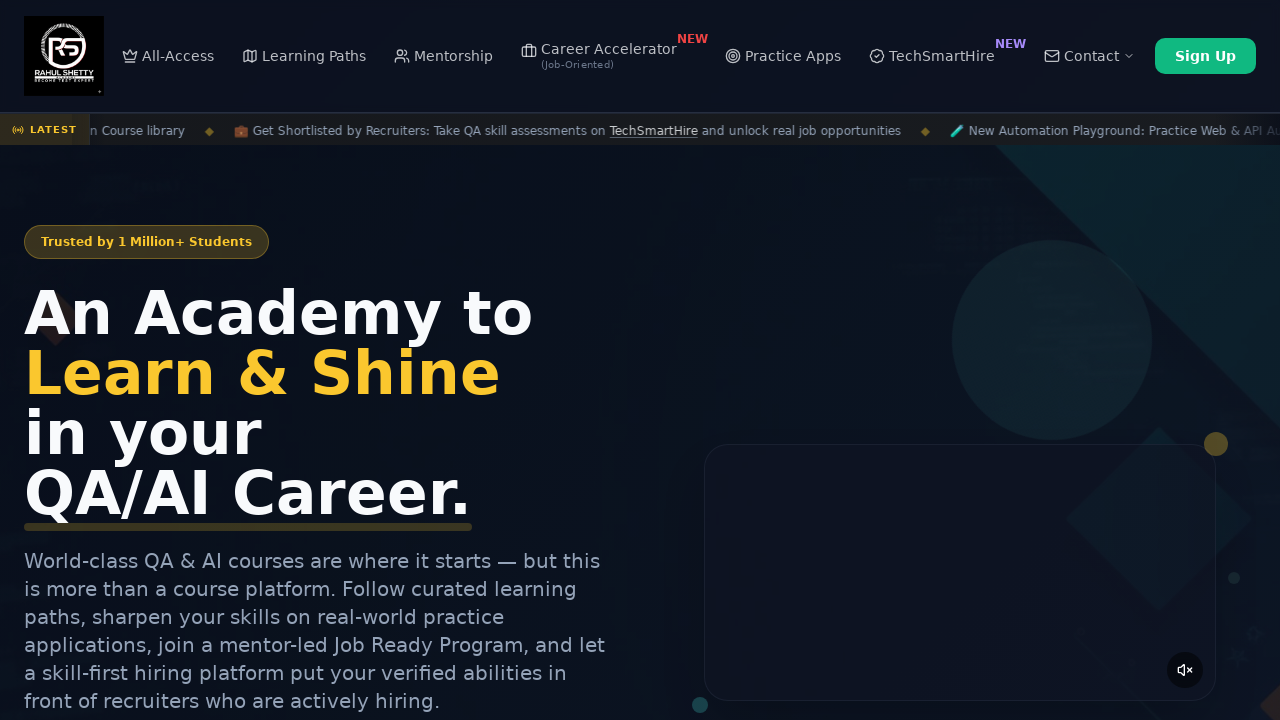

Waited for page to reach domcontentloaded state
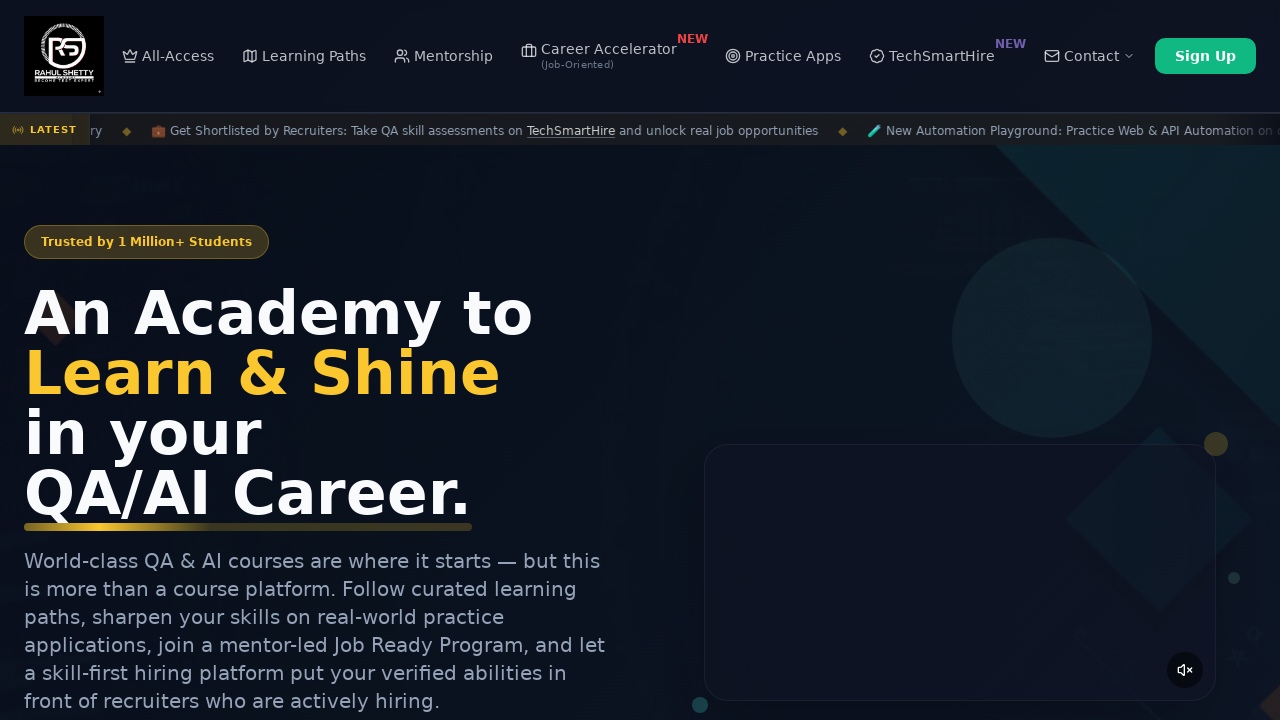

Retrieved page title: Rahul Shetty Academy | QA Automation, Playwright, AI Testing & Online Training
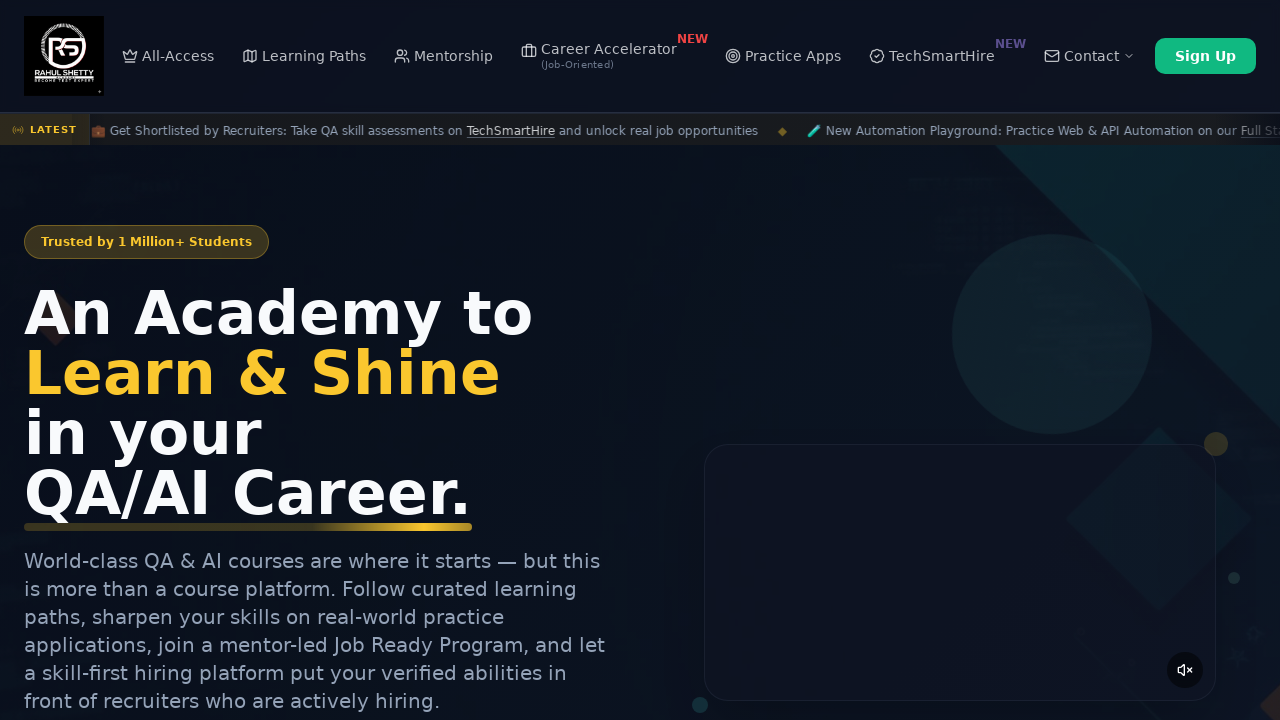

Verified page title is not empty
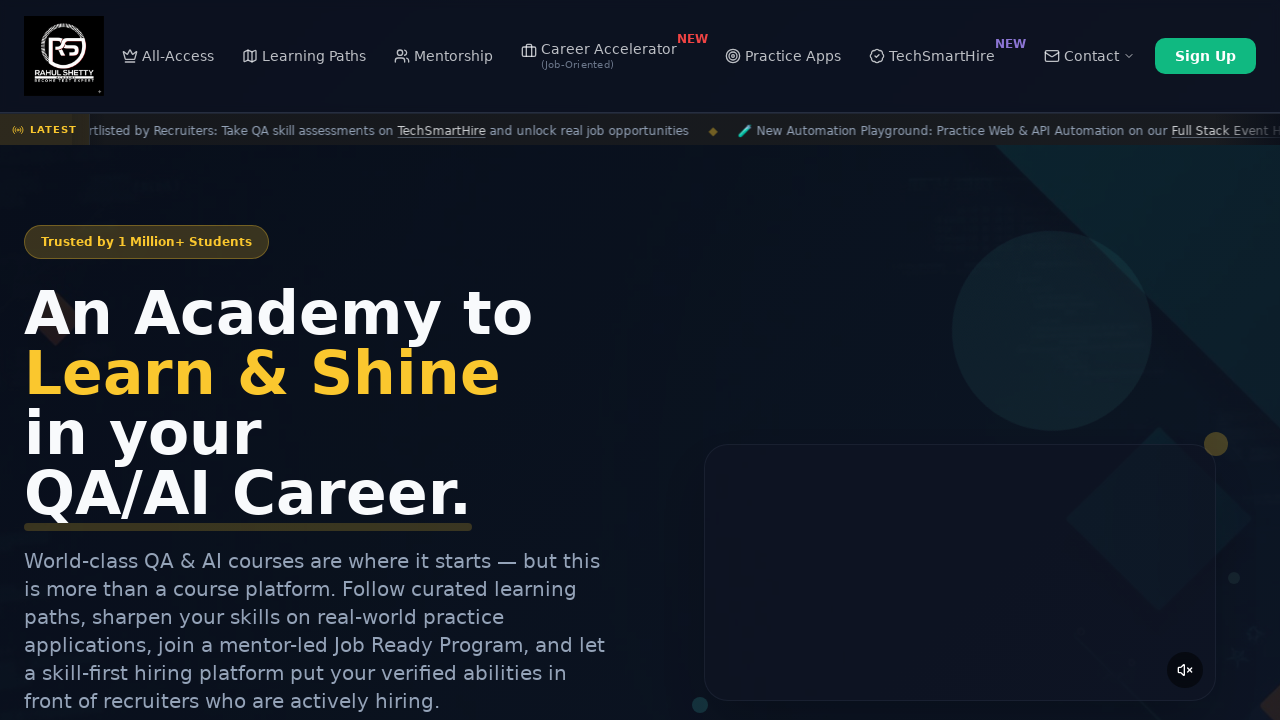

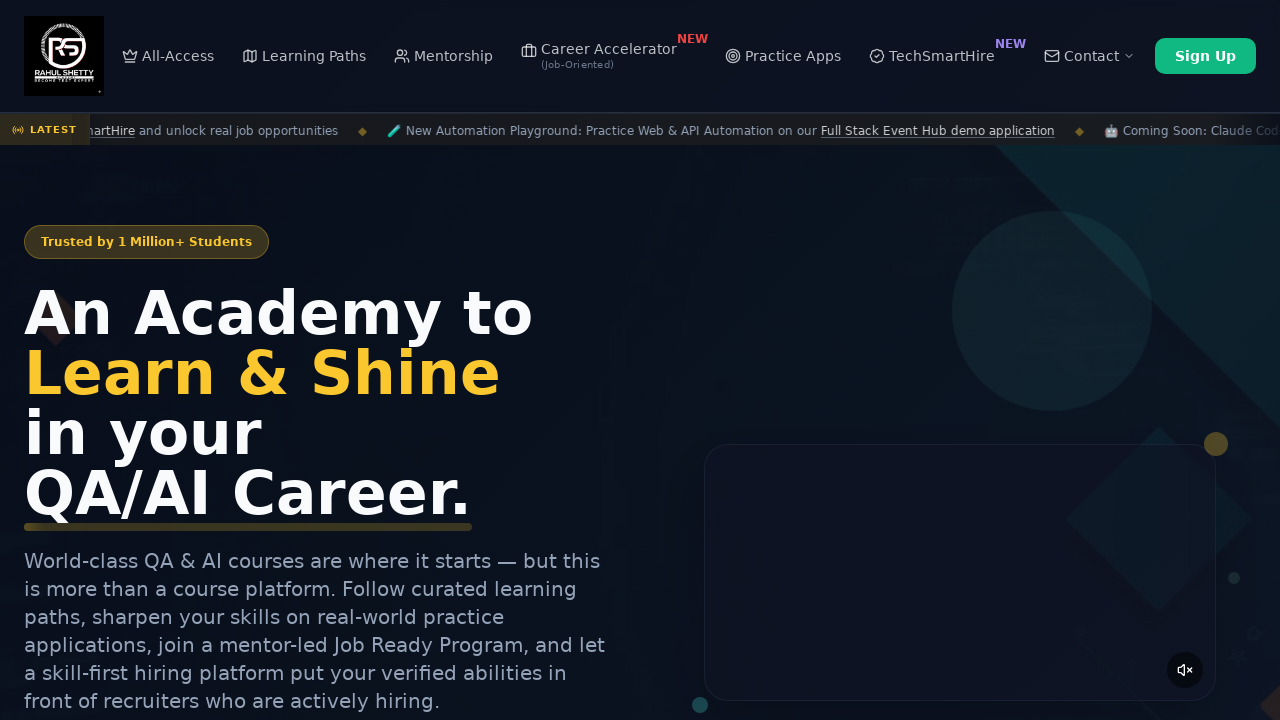